Tests filtering to display all items regardless of completion status

Starting URL: https://demo.playwright.dev/todomvc

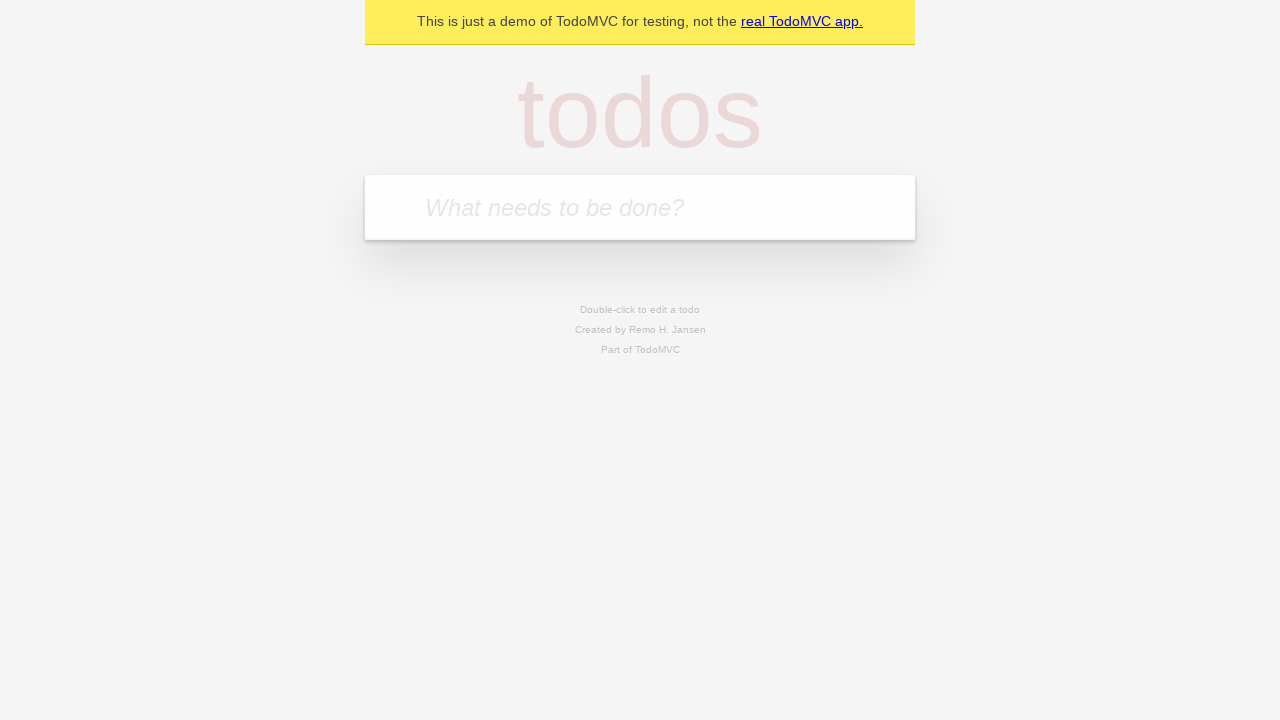

Filled todo input with 'buy some cheese' on internal:attr=[placeholder="What needs to be done?"i]
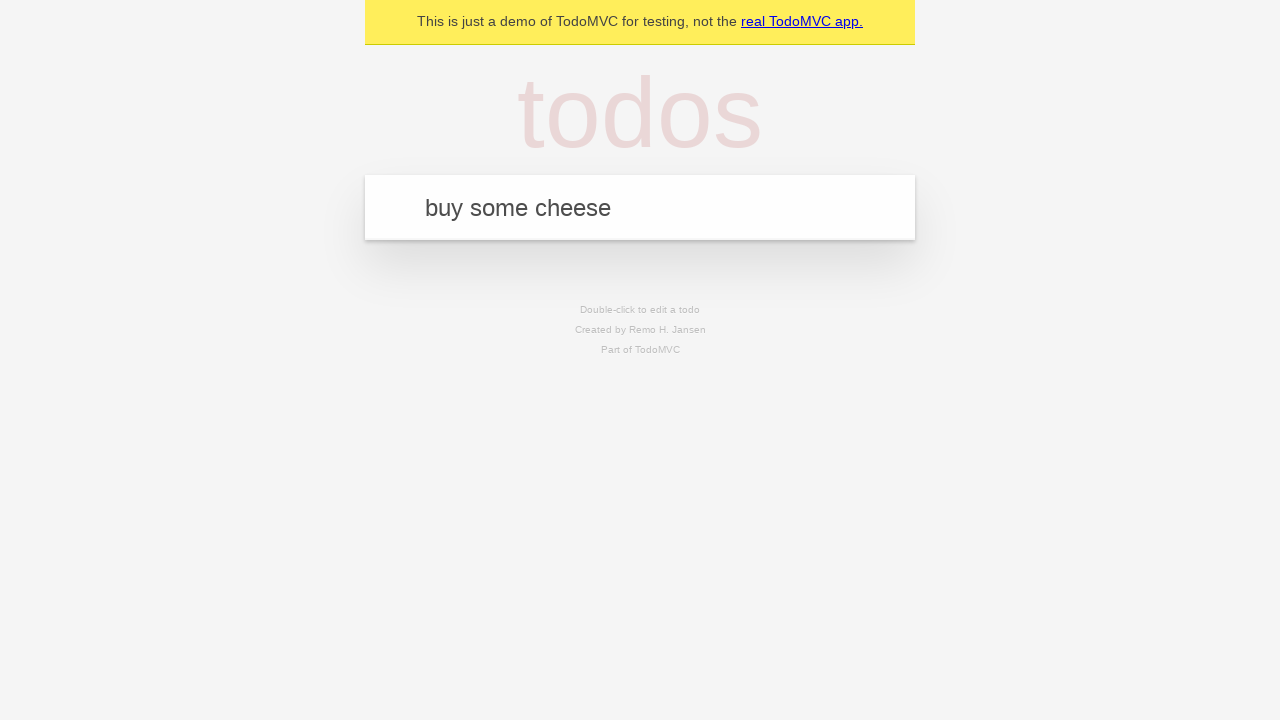

Pressed Enter to create first todo on internal:attr=[placeholder="What needs to be done?"i]
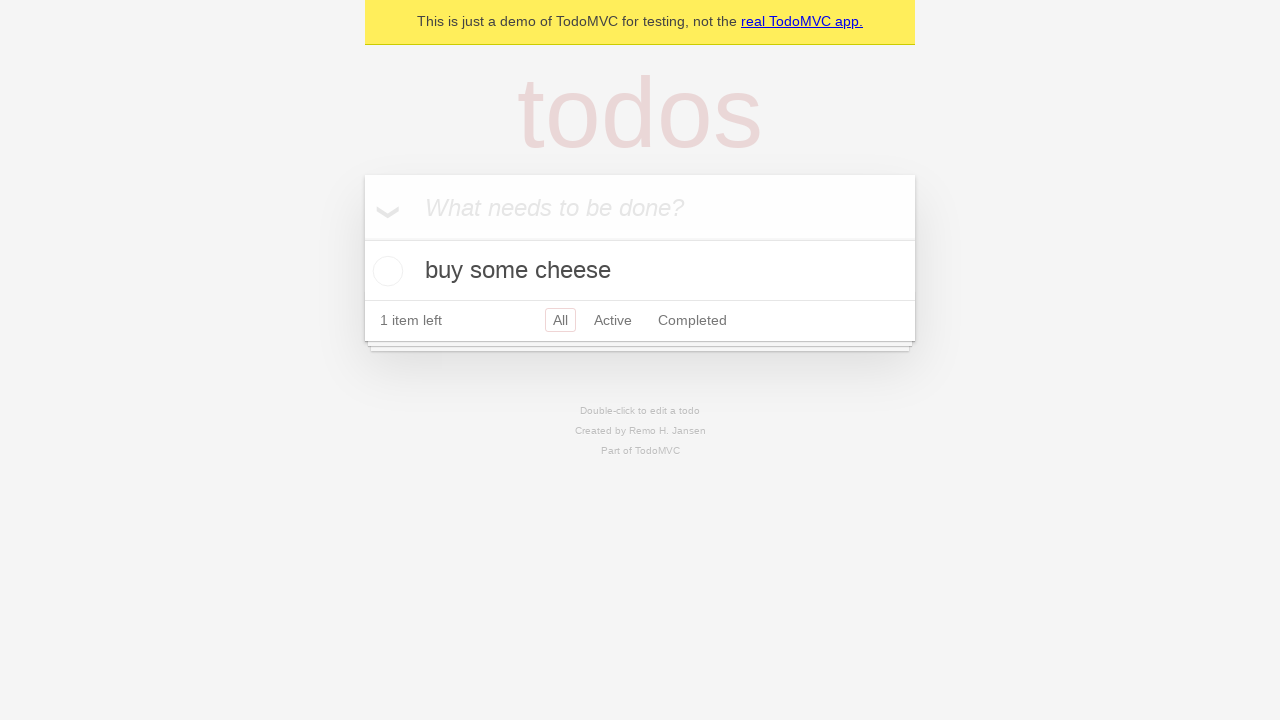

Filled todo input with 'feed the cat' on internal:attr=[placeholder="What needs to be done?"i]
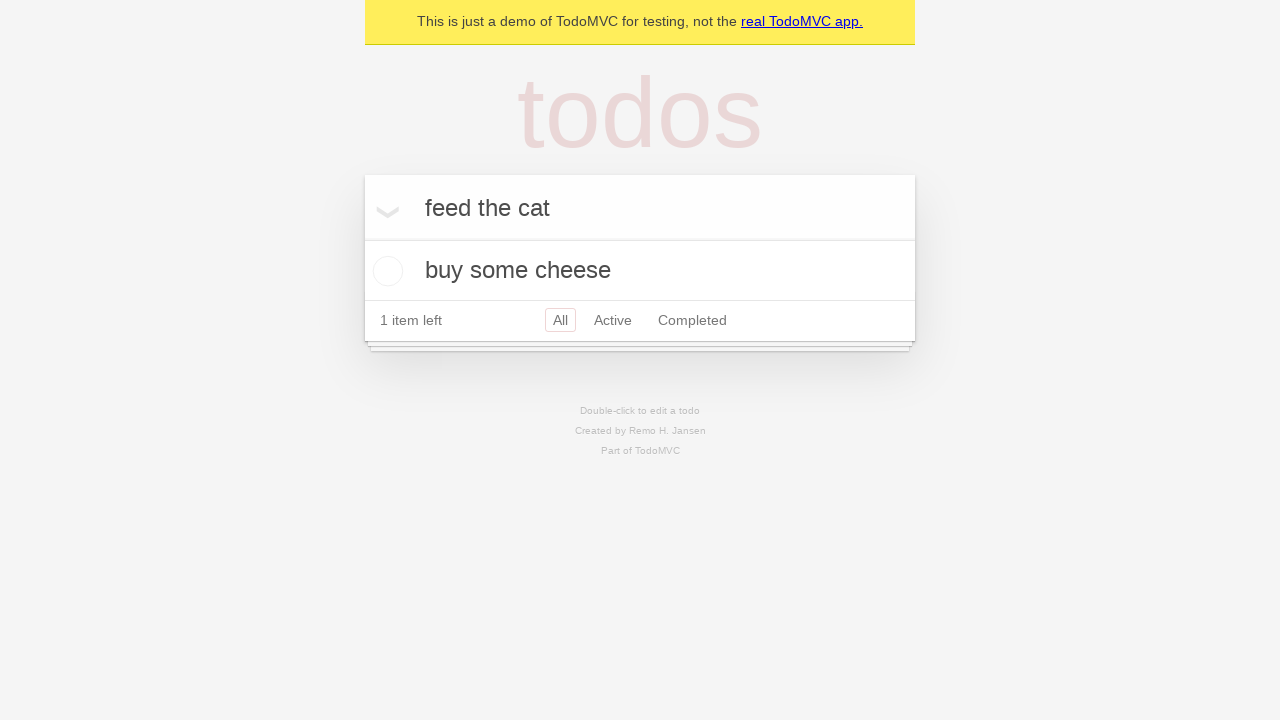

Pressed Enter to create second todo on internal:attr=[placeholder="What needs to be done?"i]
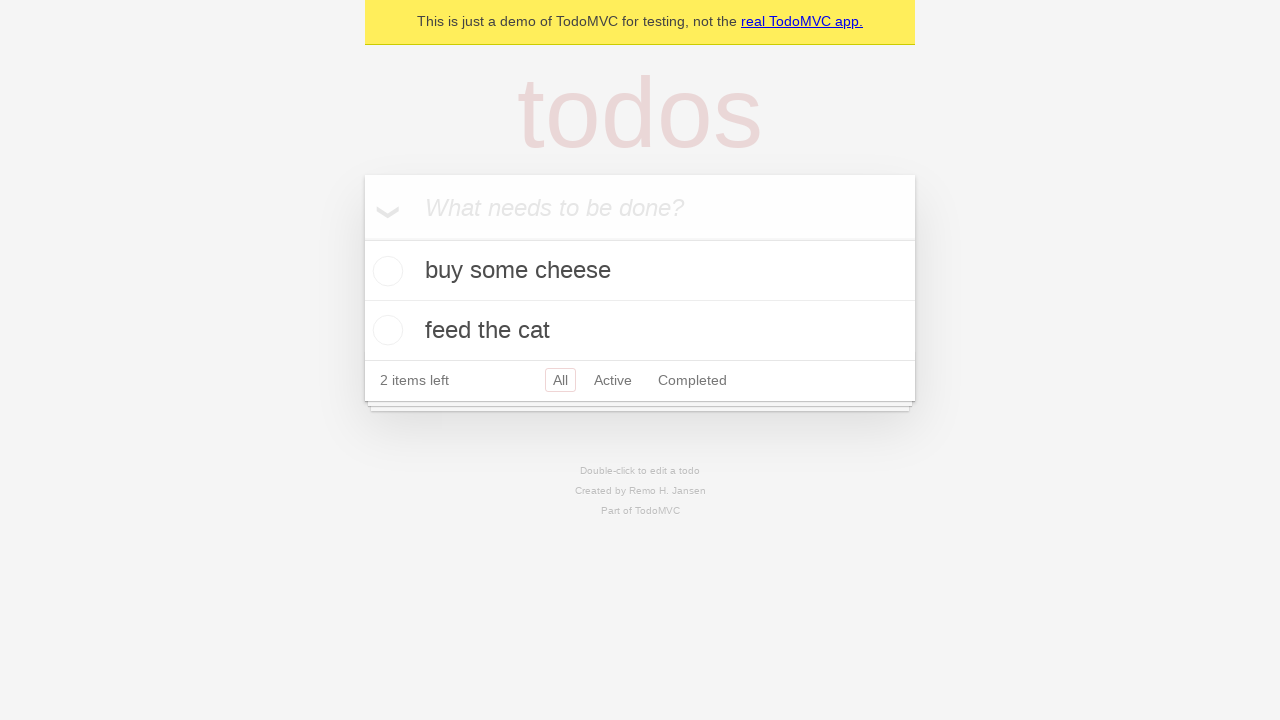

Filled todo input with 'book a doctors appointment' on internal:attr=[placeholder="What needs to be done?"i]
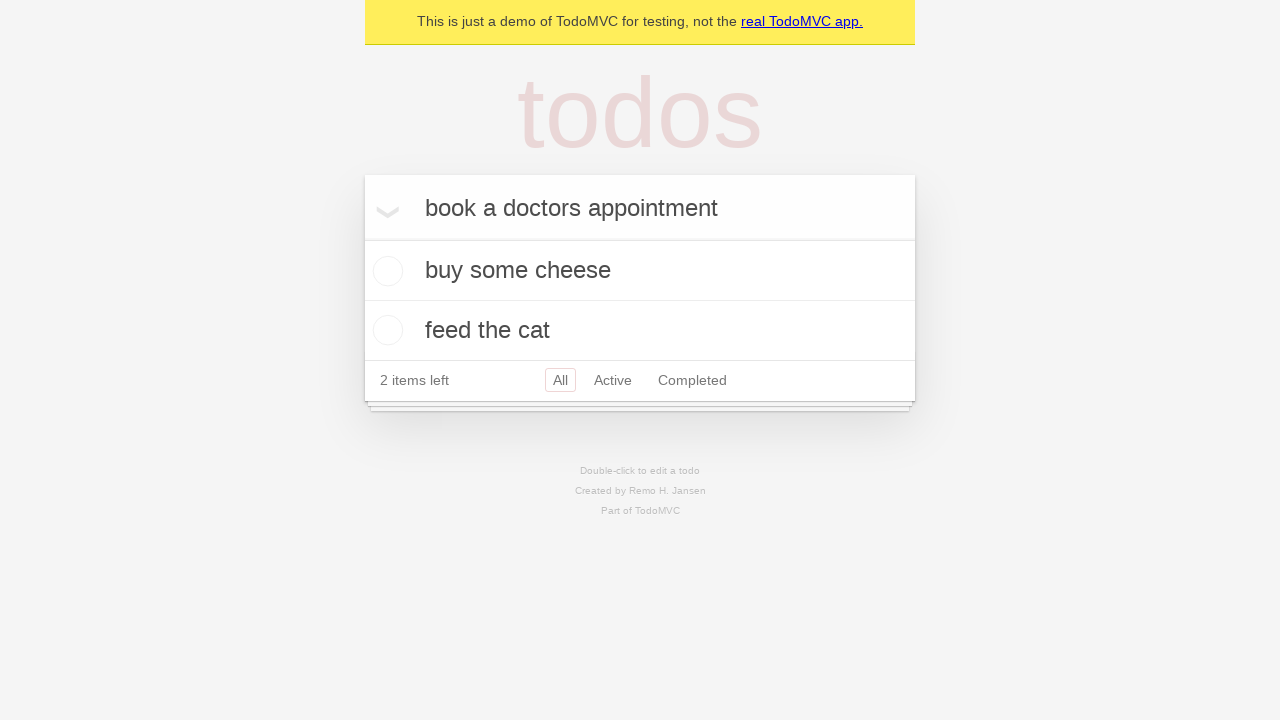

Pressed Enter to create third todo on internal:attr=[placeholder="What needs to be done?"i]
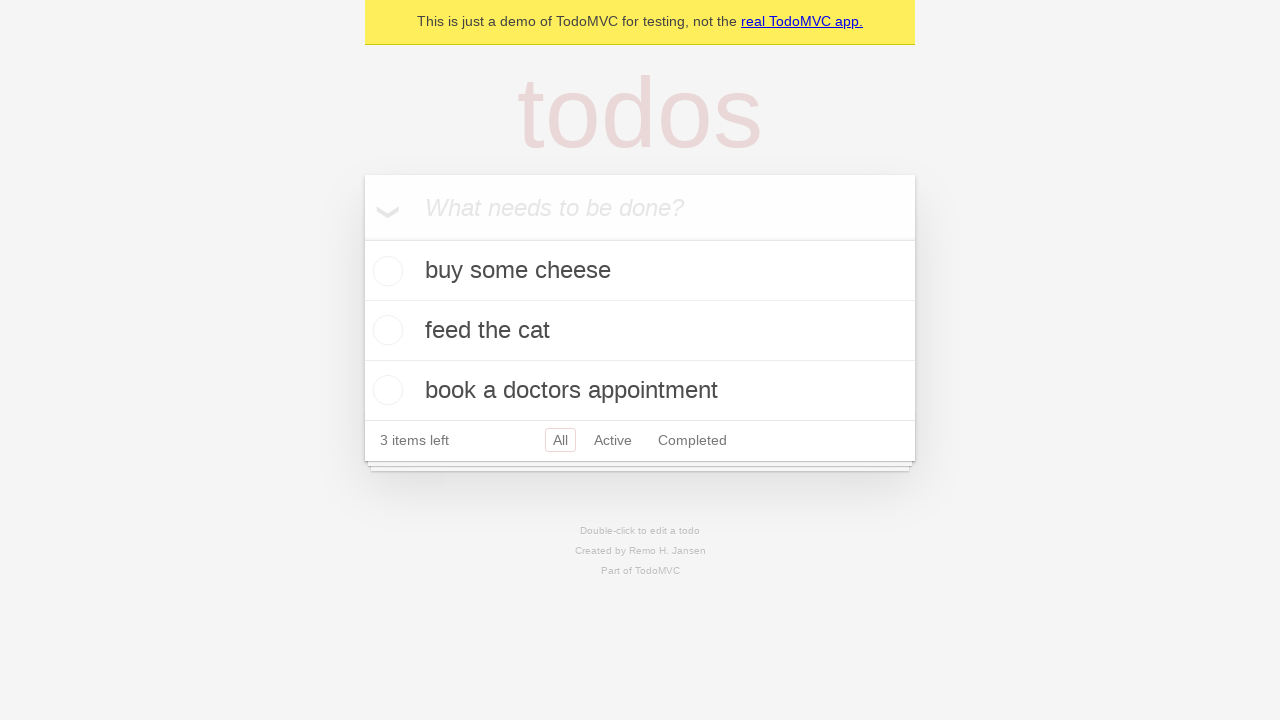

Checked the second todo item (feed the cat) at (385, 330) on internal:testid=[data-testid="todo-item"s] >> nth=1 >> internal:role=checkbox
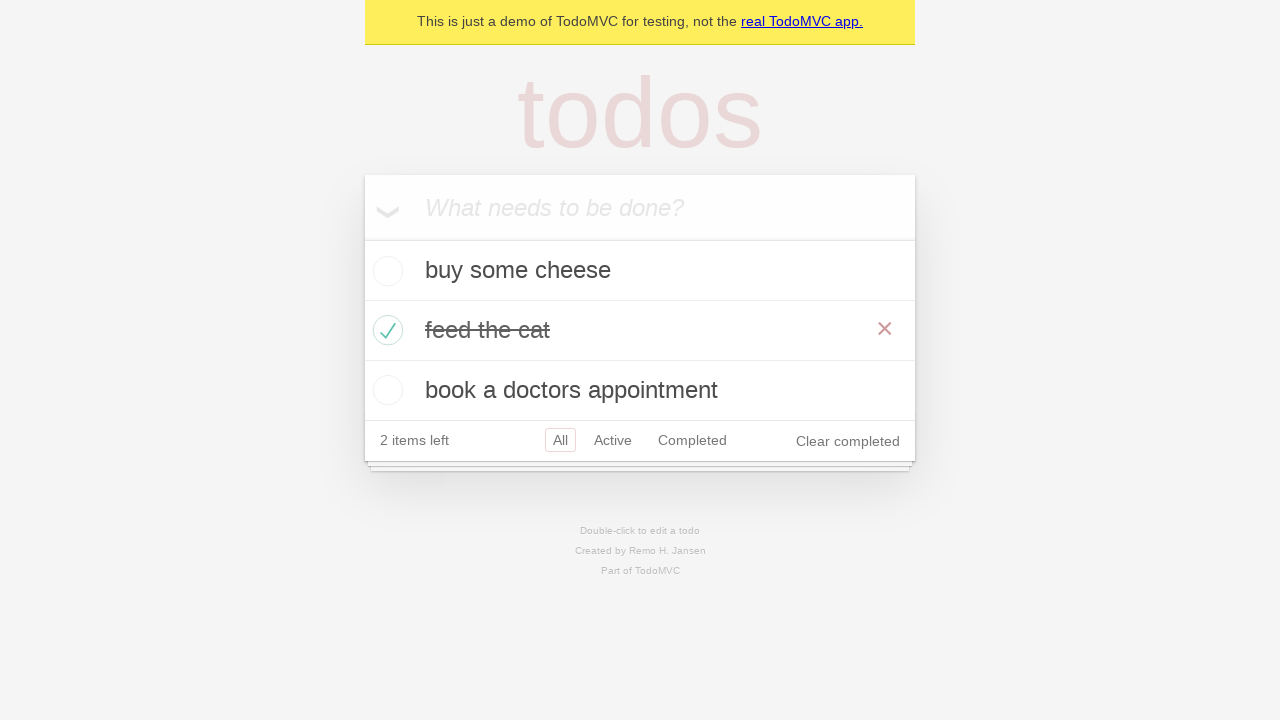

Clicked on Active filter to display only active todos at (613, 440) on internal:role=link[name="Active"i]
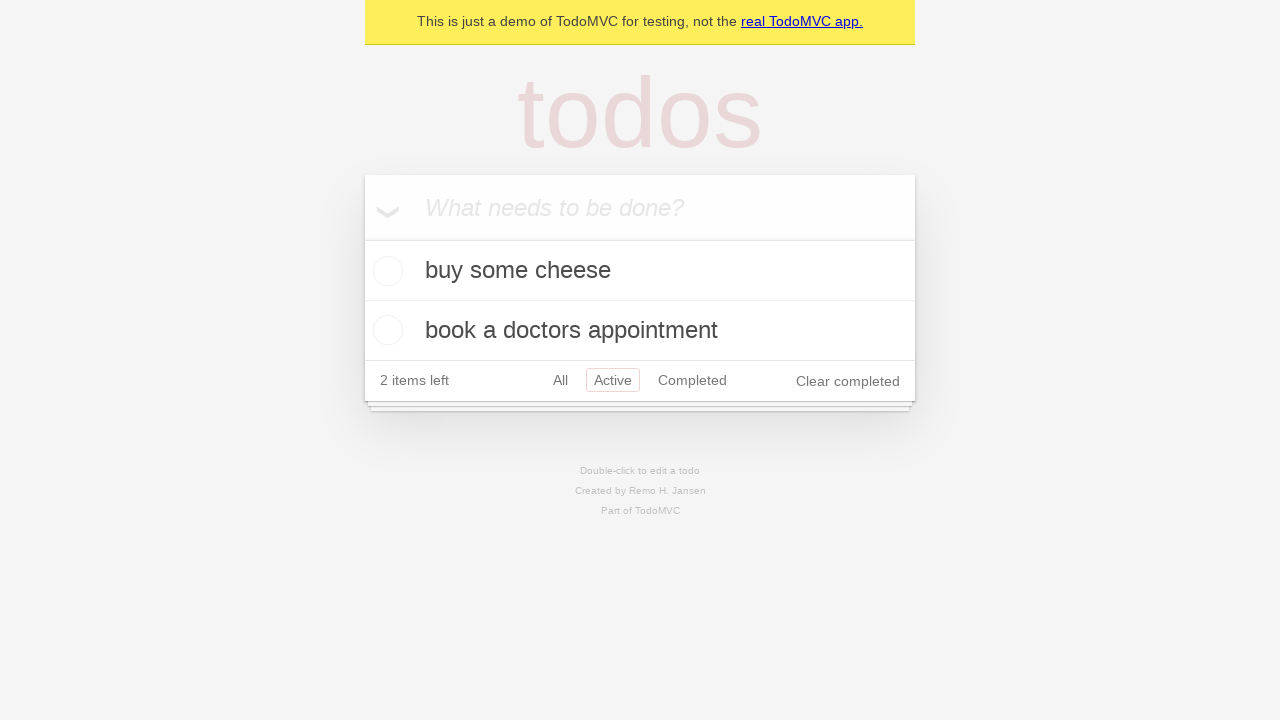

Clicked on Completed filter to display only completed todos at (692, 380) on internal:role=link[name="Completed"i]
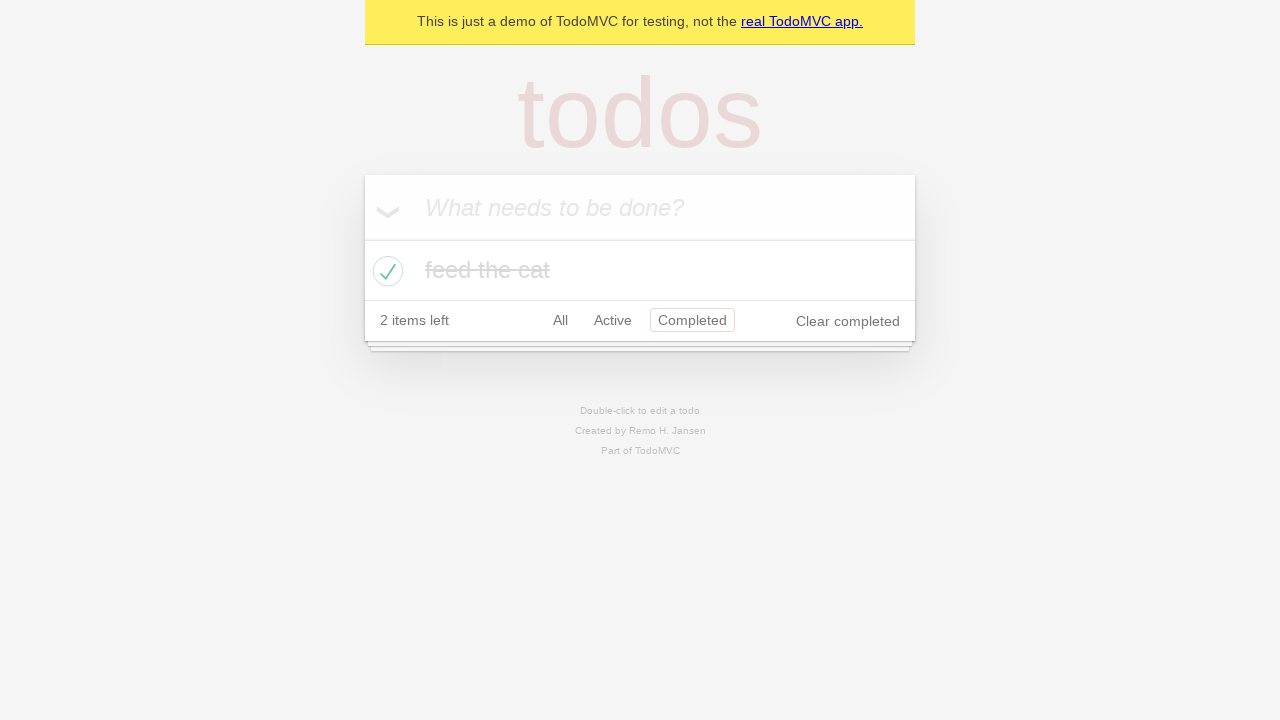

Clicked on All filter to display all todos regardless of completion status at (560, 320) on internal:role=link[name="All"i]
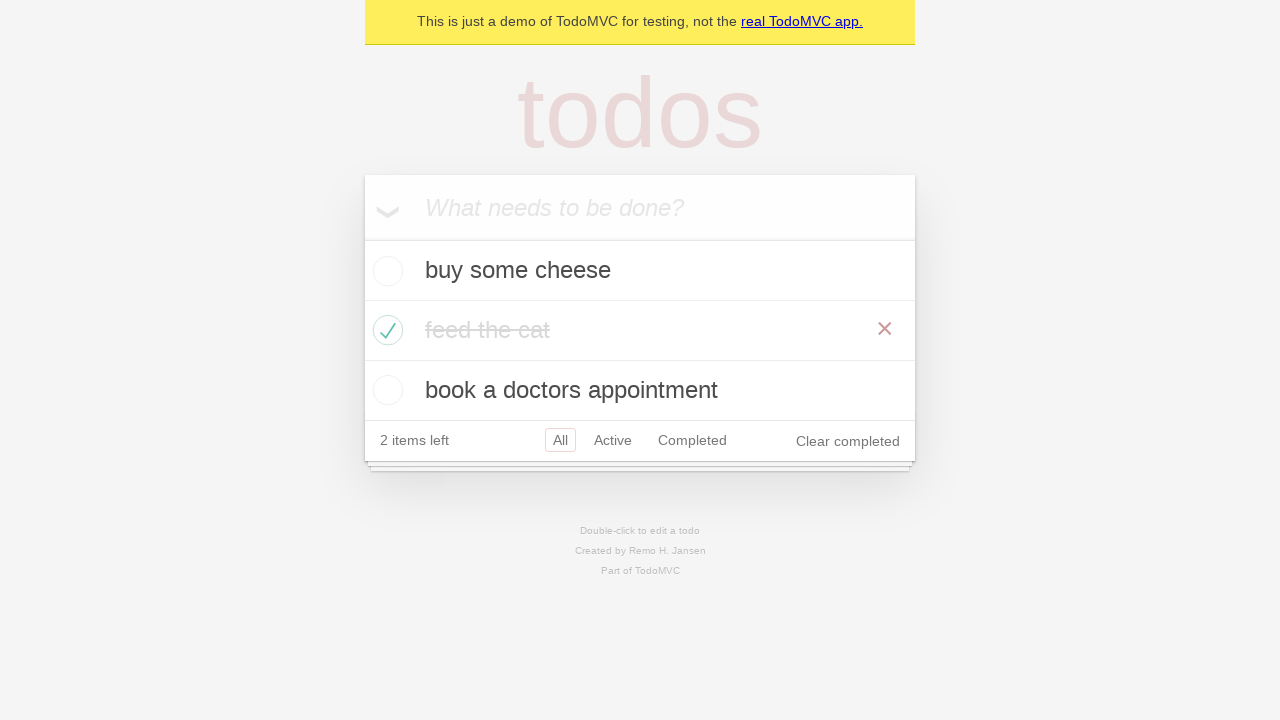

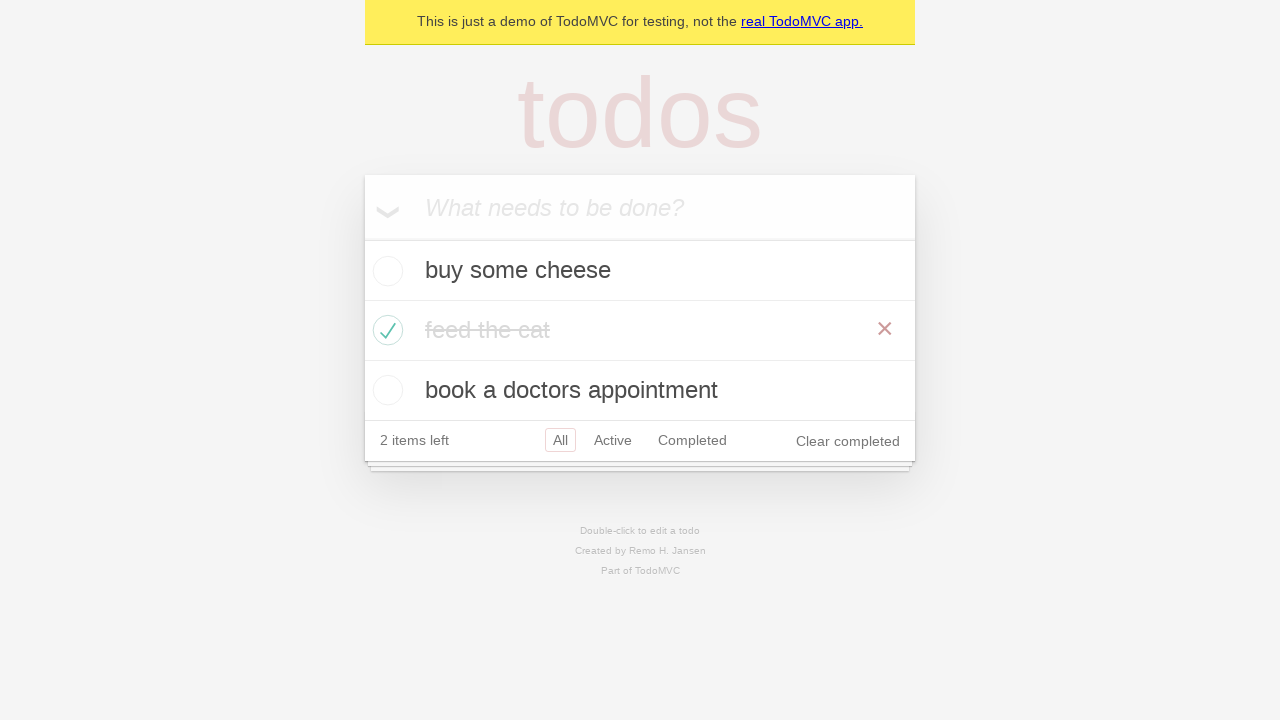